Tests API functionality by navigating through multiple pages and observing API responses without collecting data.

Starting URL: https://meetpin-weld.vercel.app

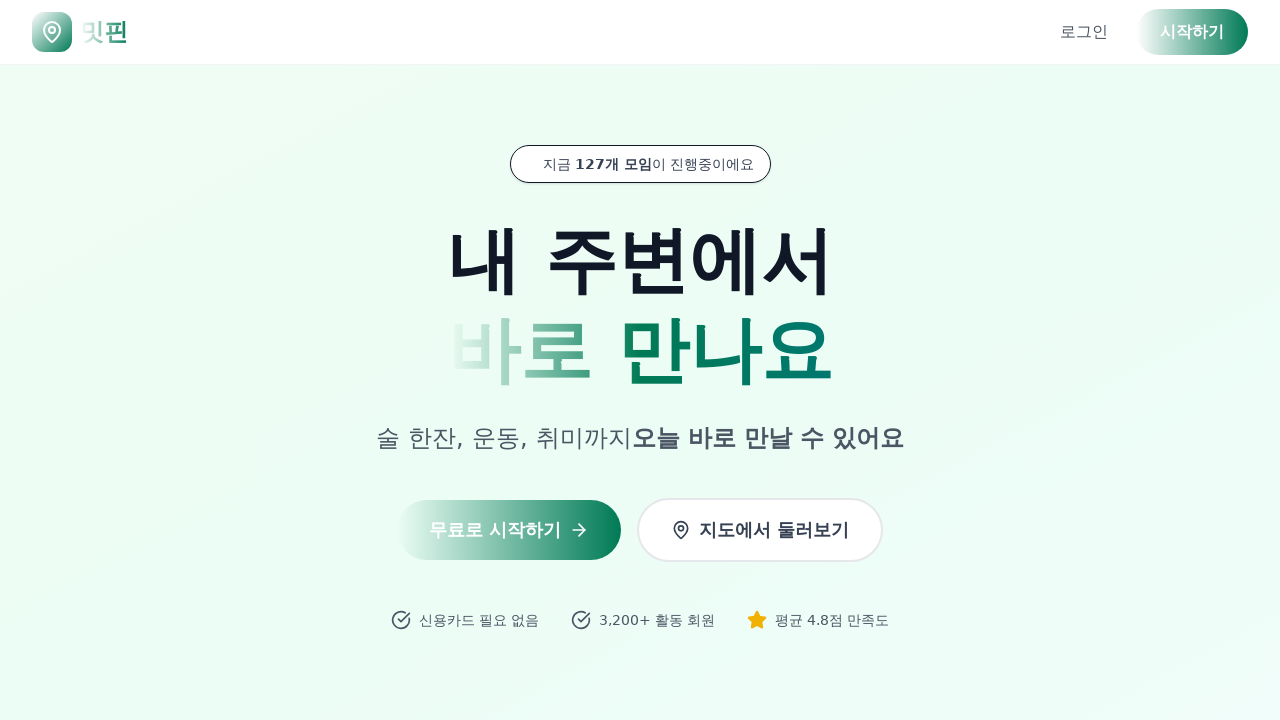

Waited for page to reach network idle state
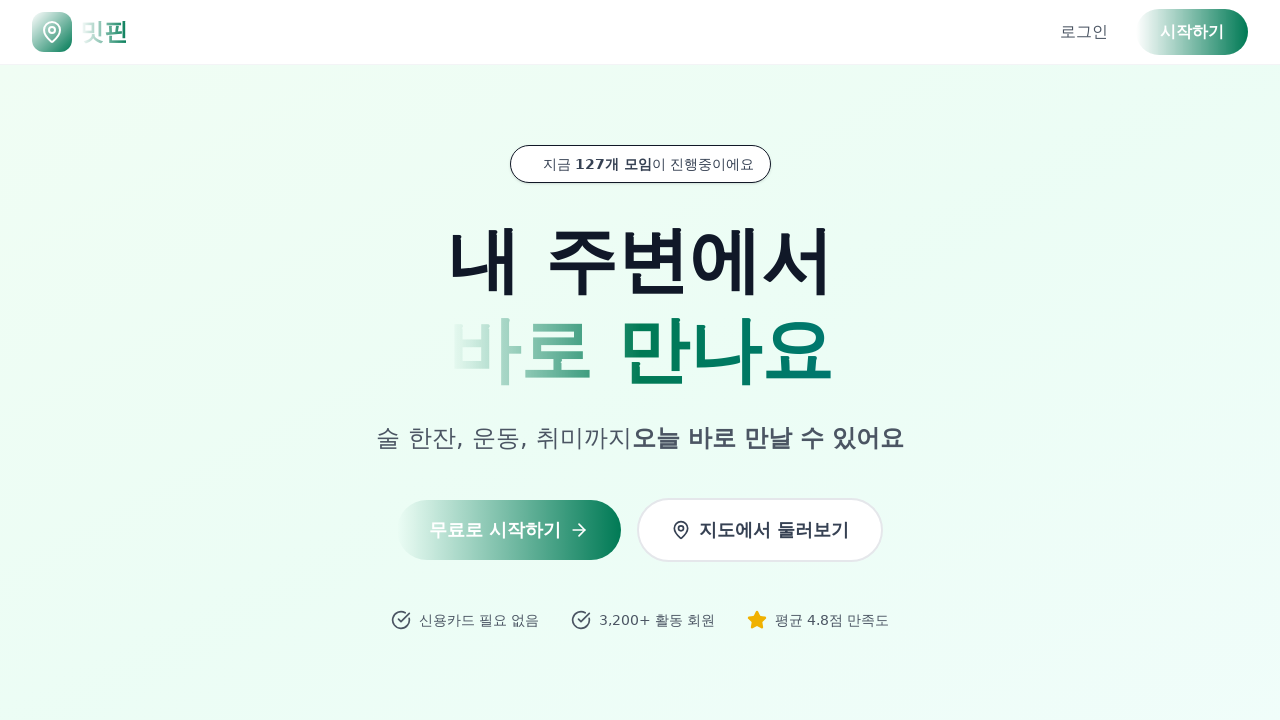

Navigated to map page
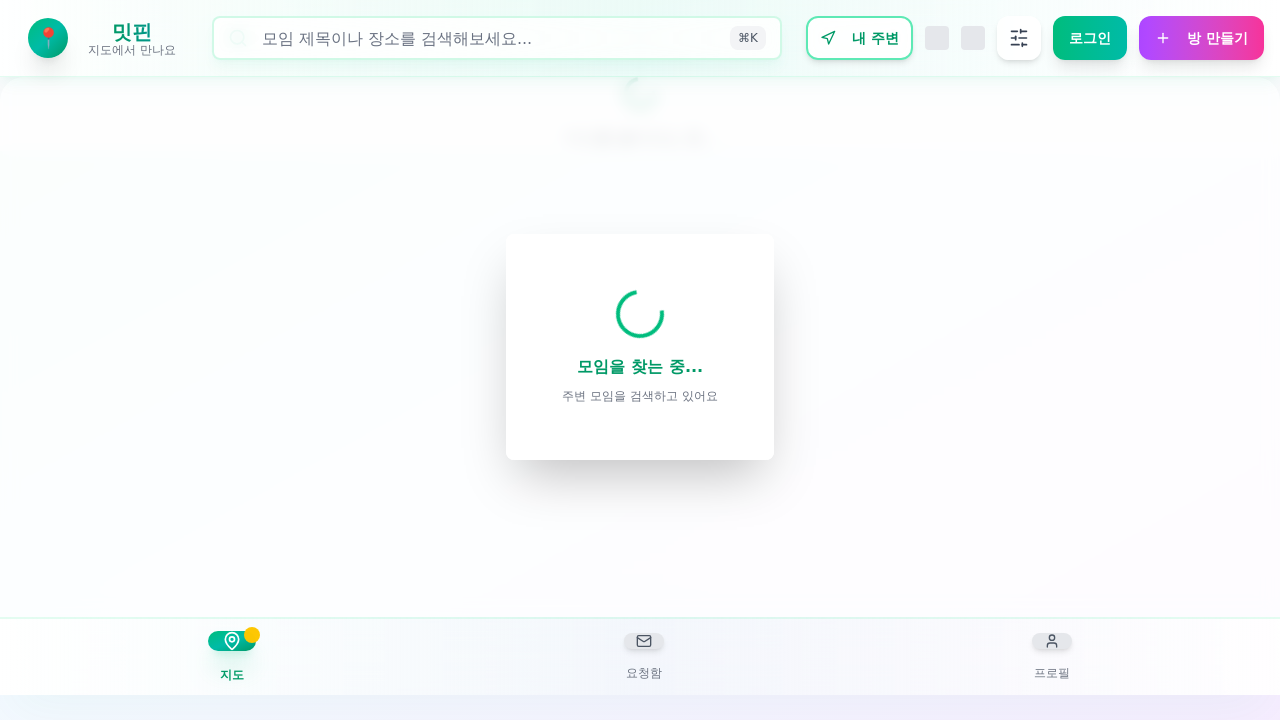

Waited 2000ms for API responses on map page
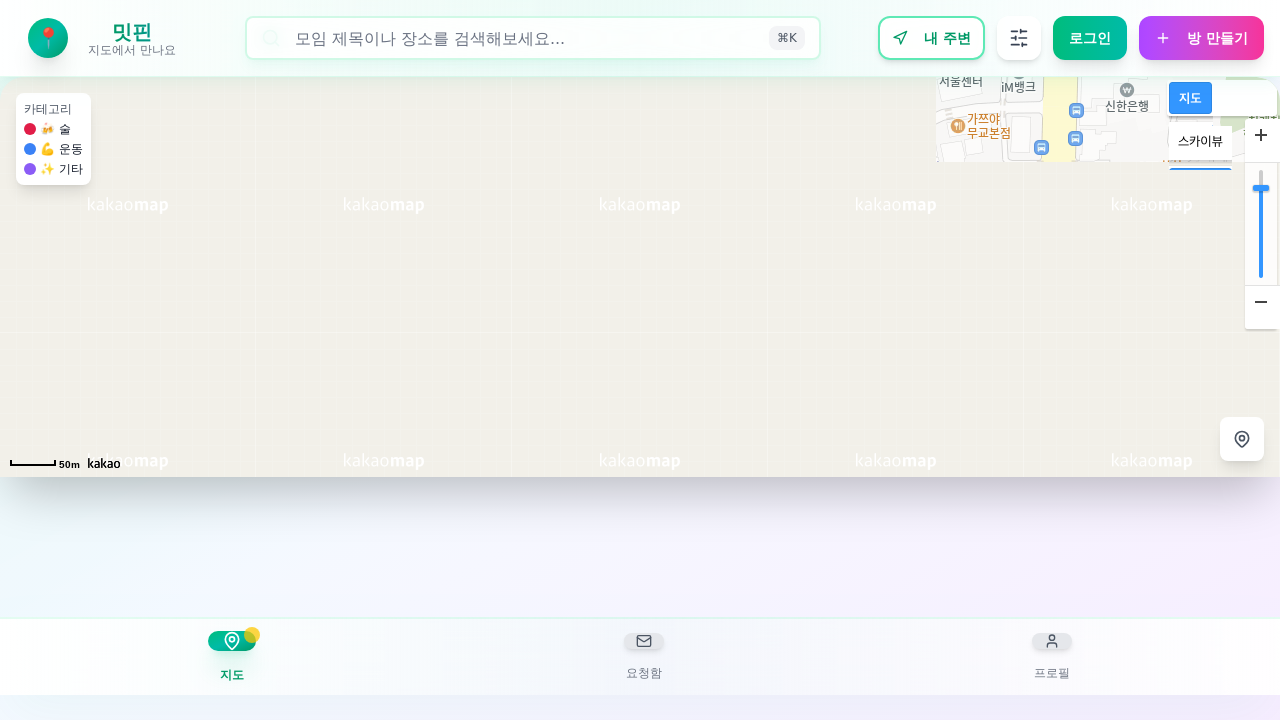

Navigated to rooms page
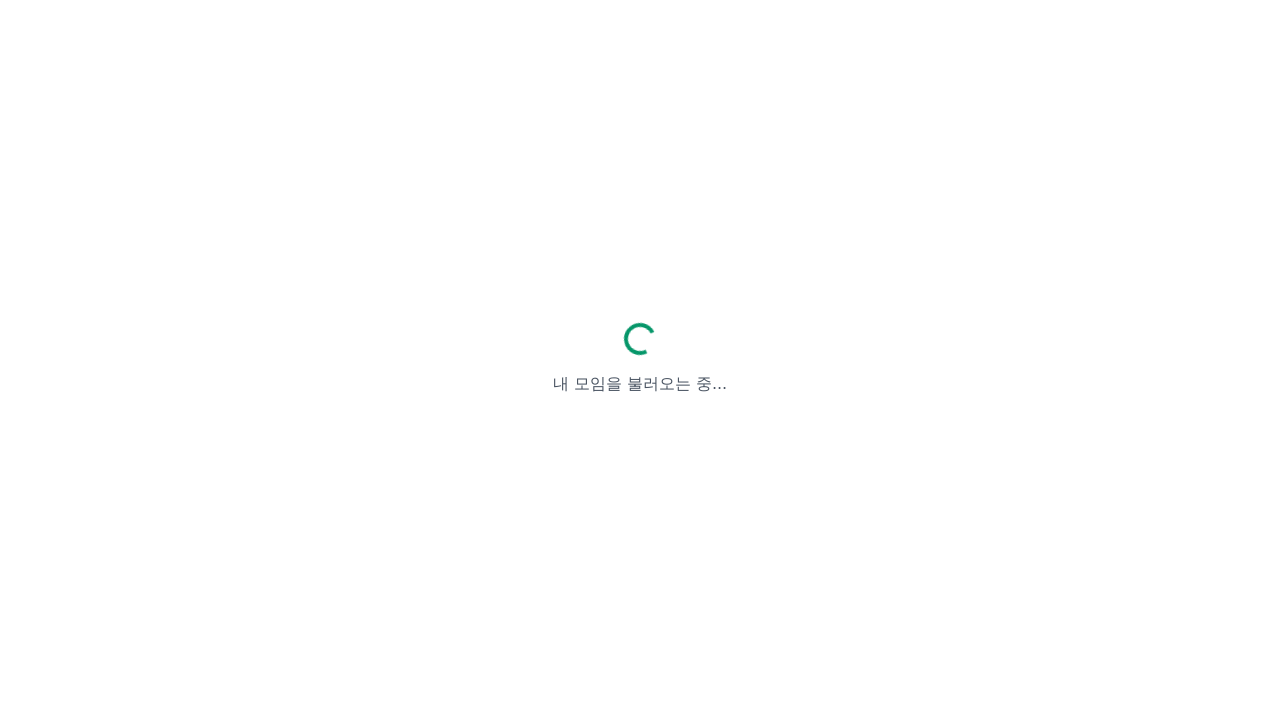

Waited 2000ms for API responses on rooms page
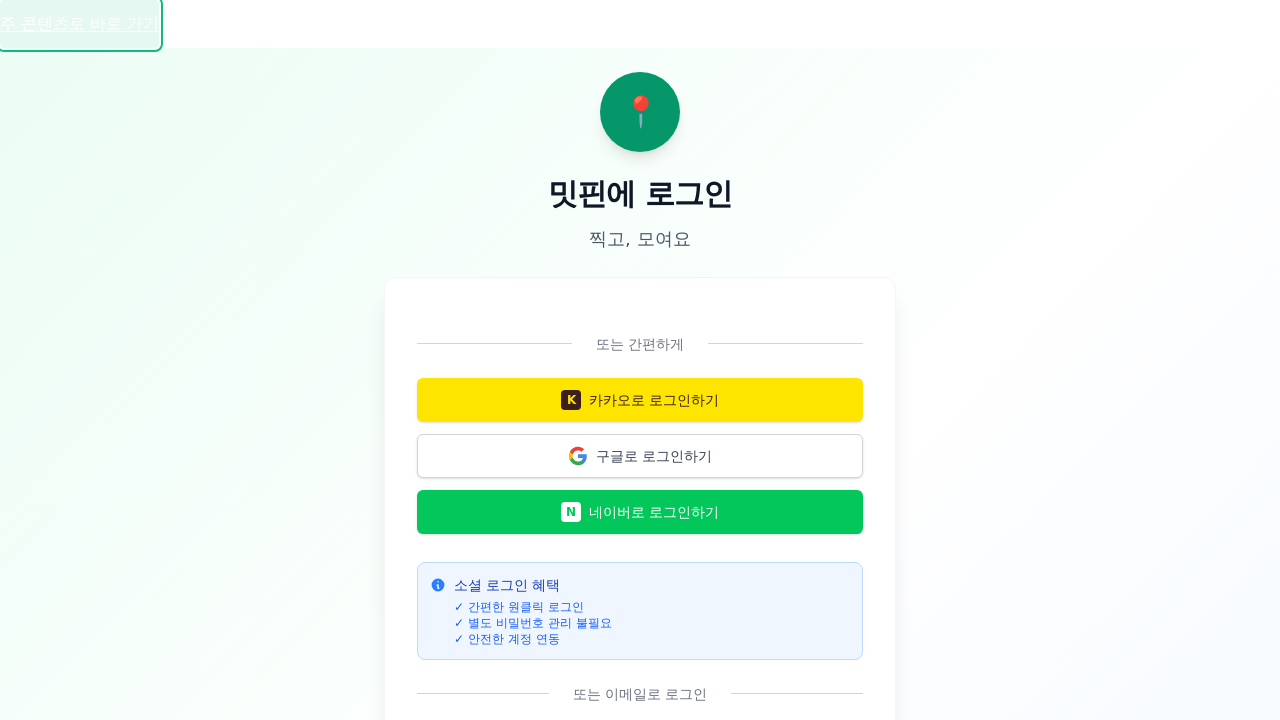

Navigated to login page
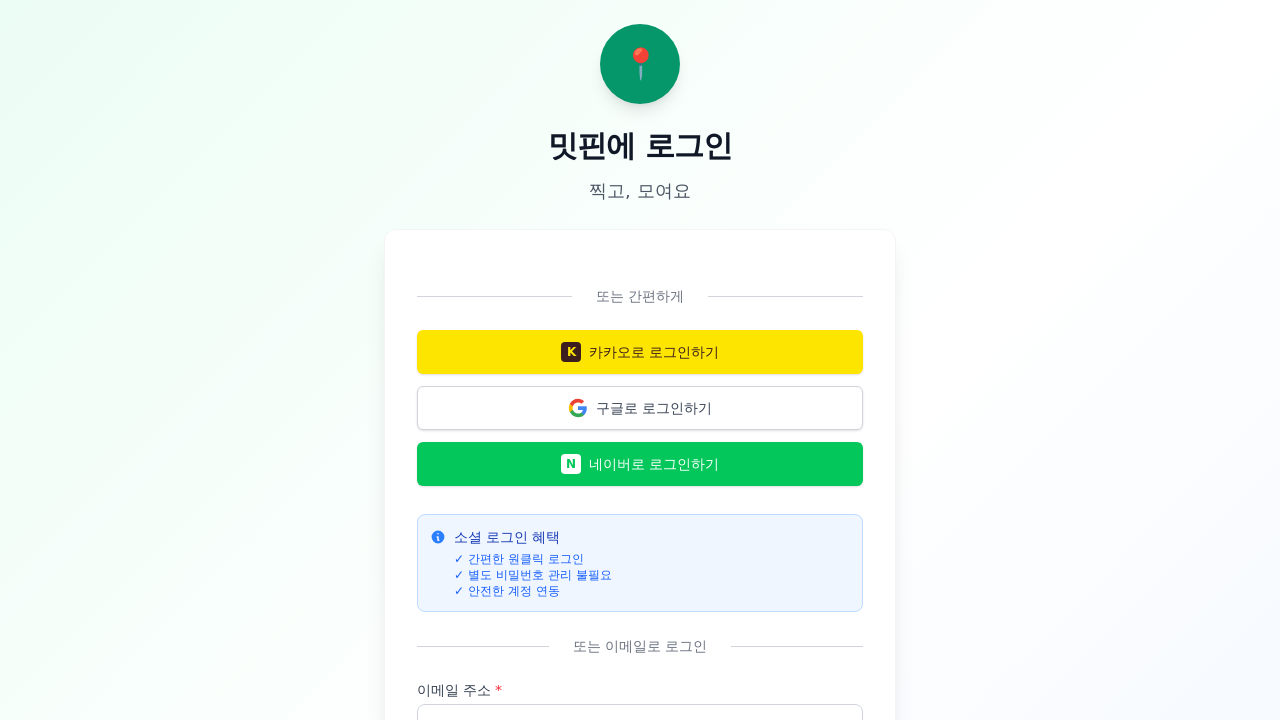

Waited 2000ms for API responses on login page
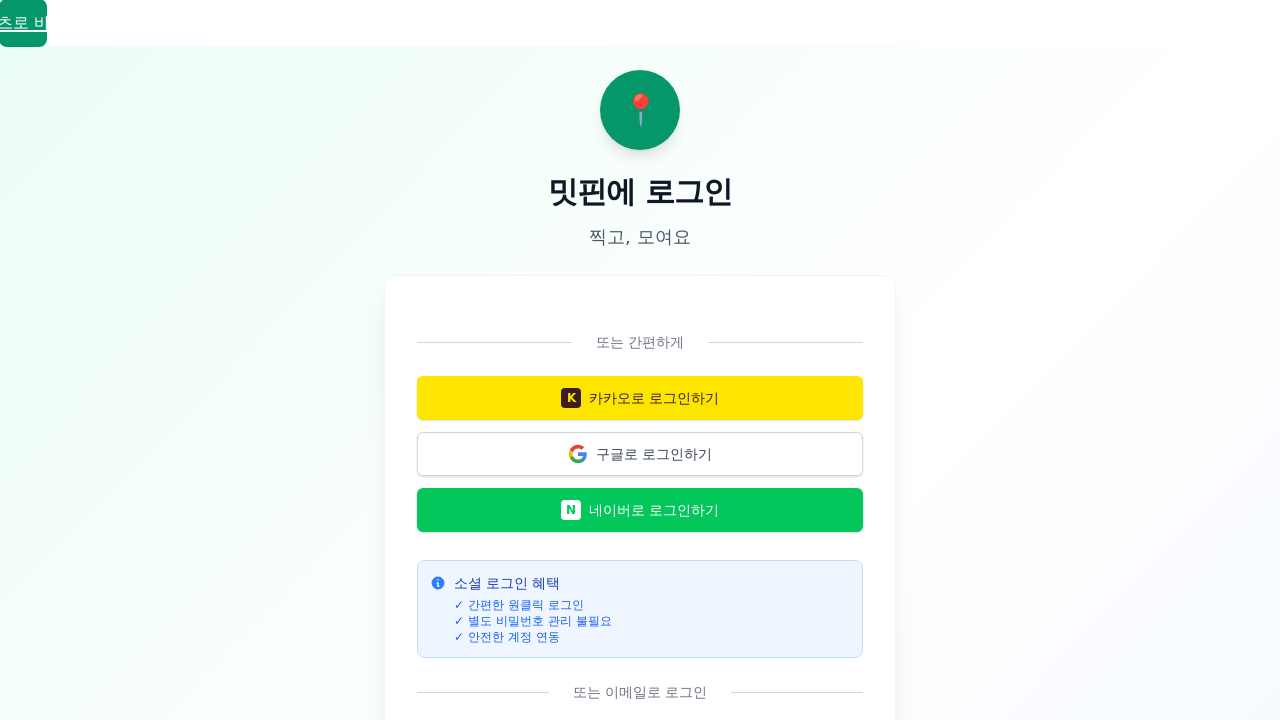

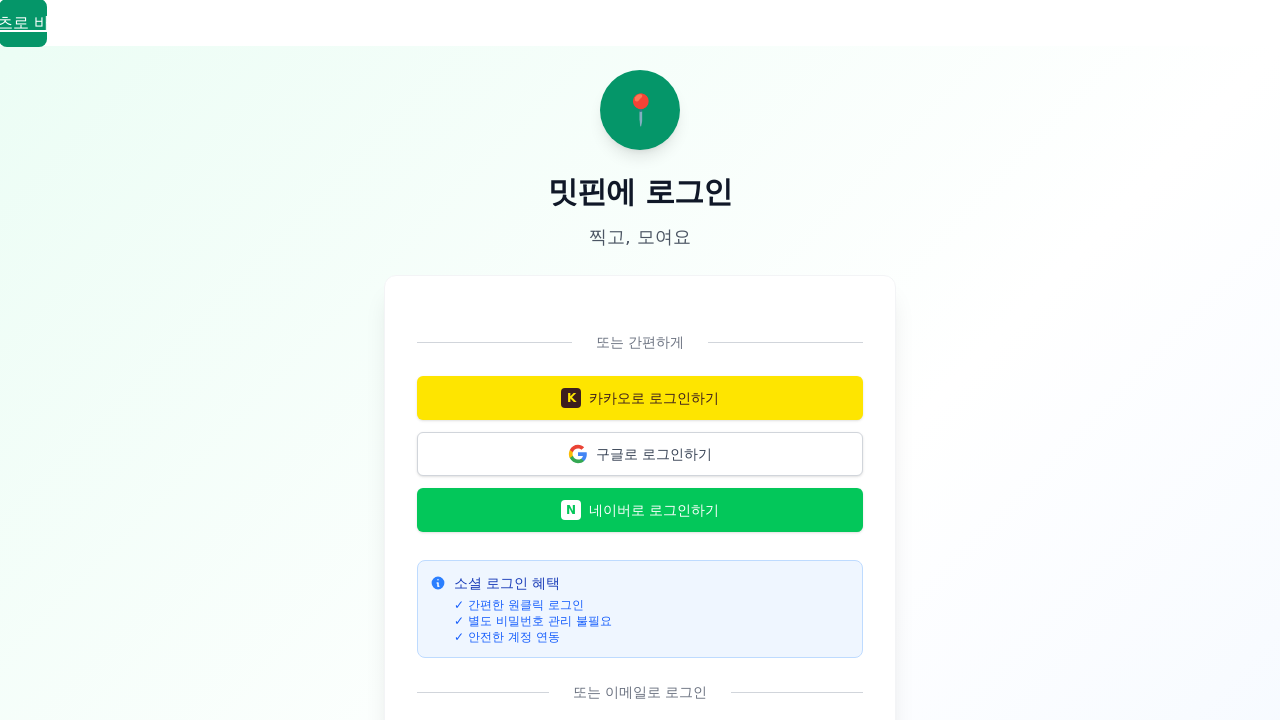